Tests login form validation with various invalid credential combinations

Starting URL: https://www.saucedemo.com/

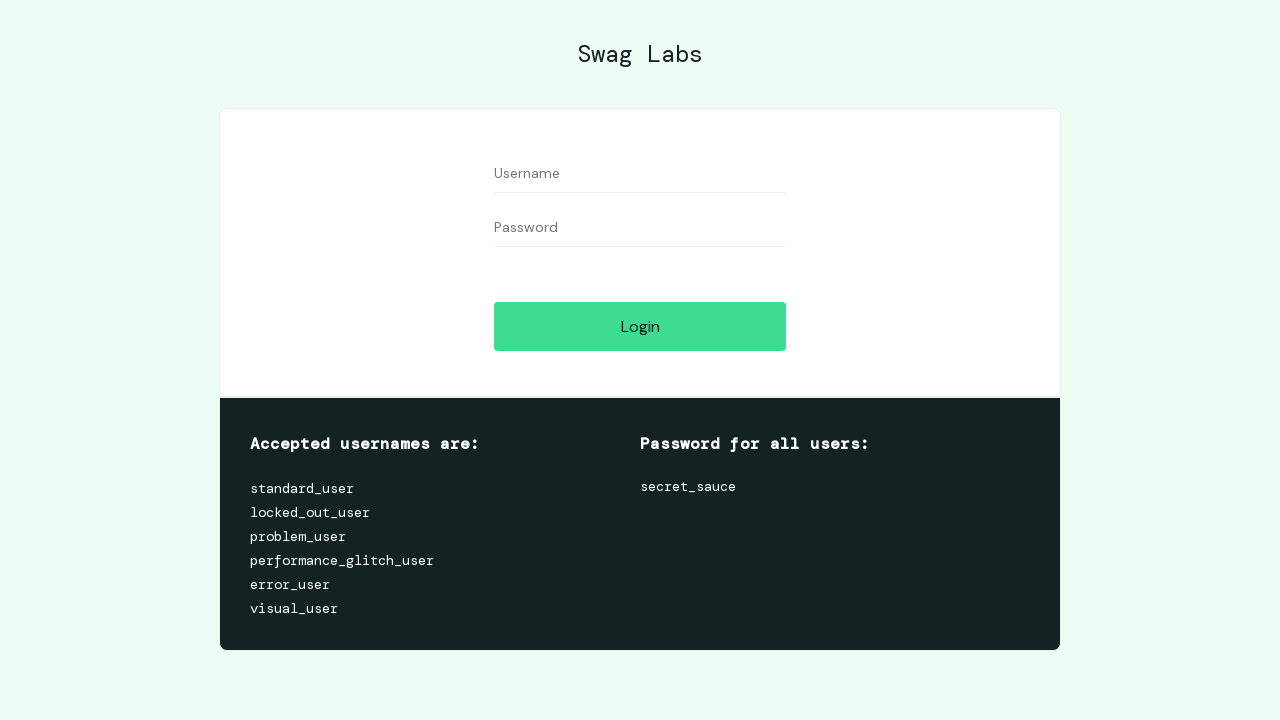

Filled username field with 'locked_out_user' on #user-name
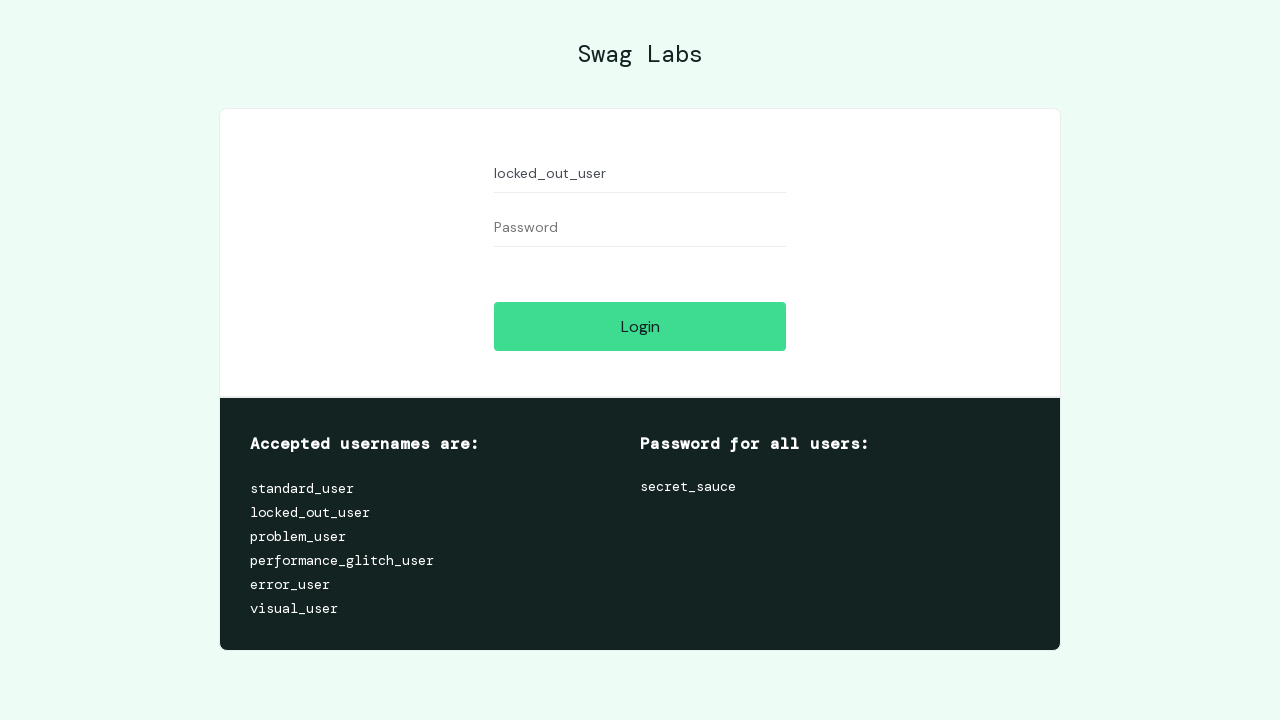

Filled password field with 'secret_sauce' on input[name="password"]
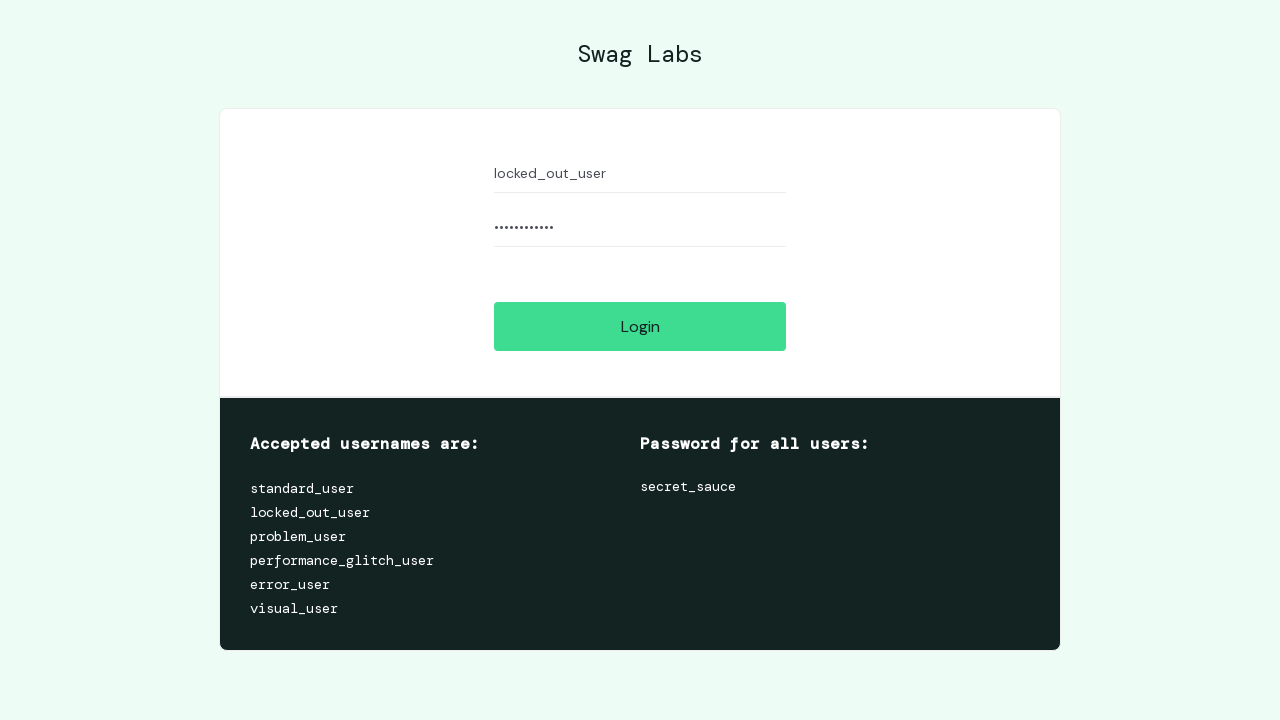

Clicked login submit button at (640, 326) on .submit-button
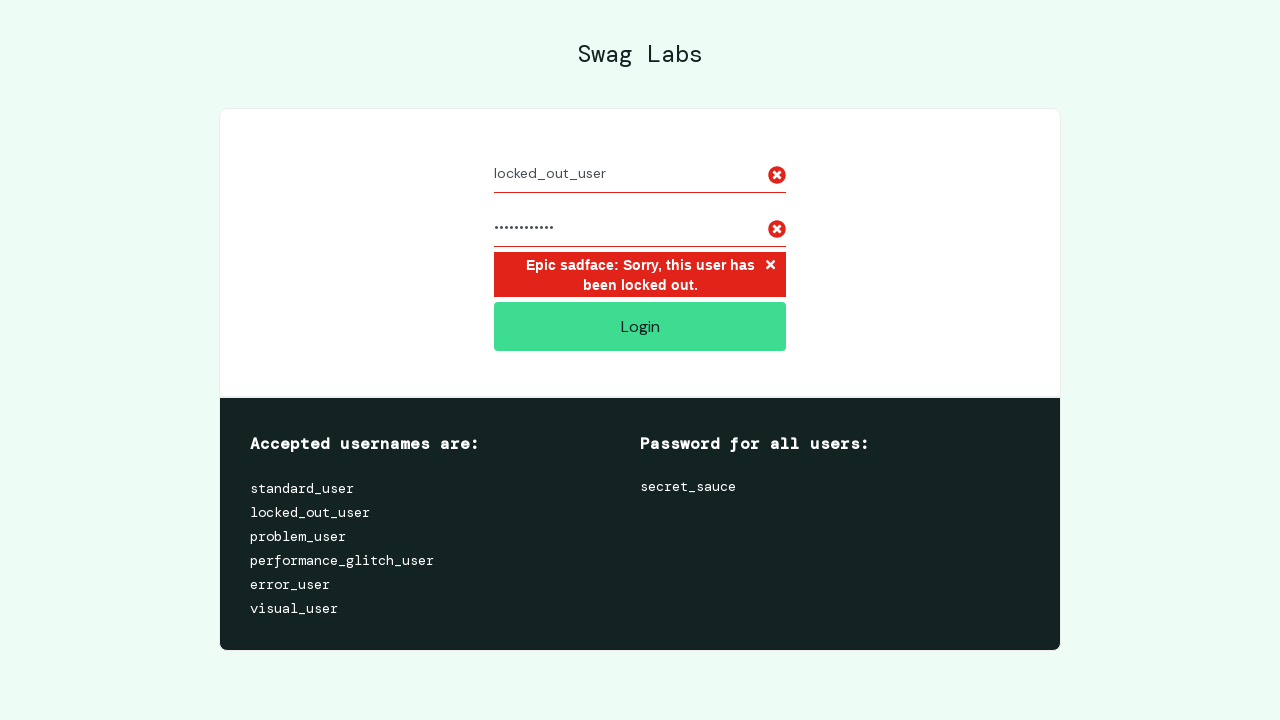

Verified error message contains 'Sorry, this user has been locked out'
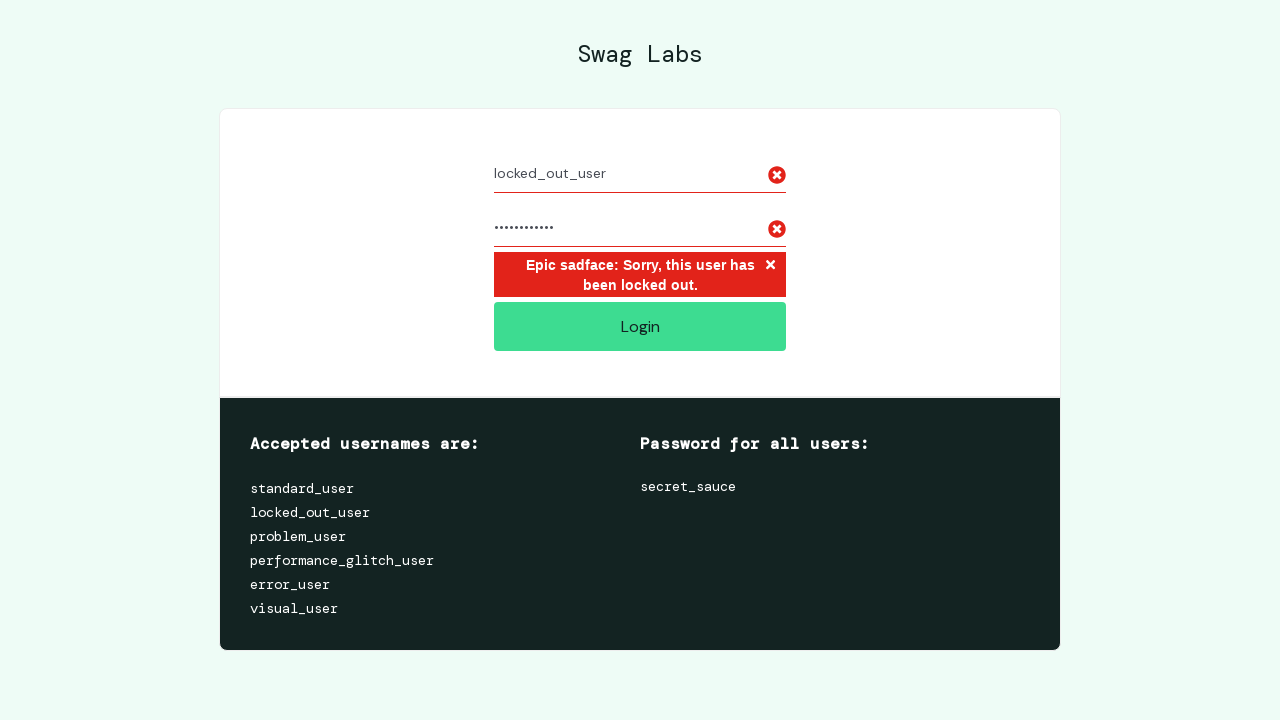

Reloaded page for next test iteration
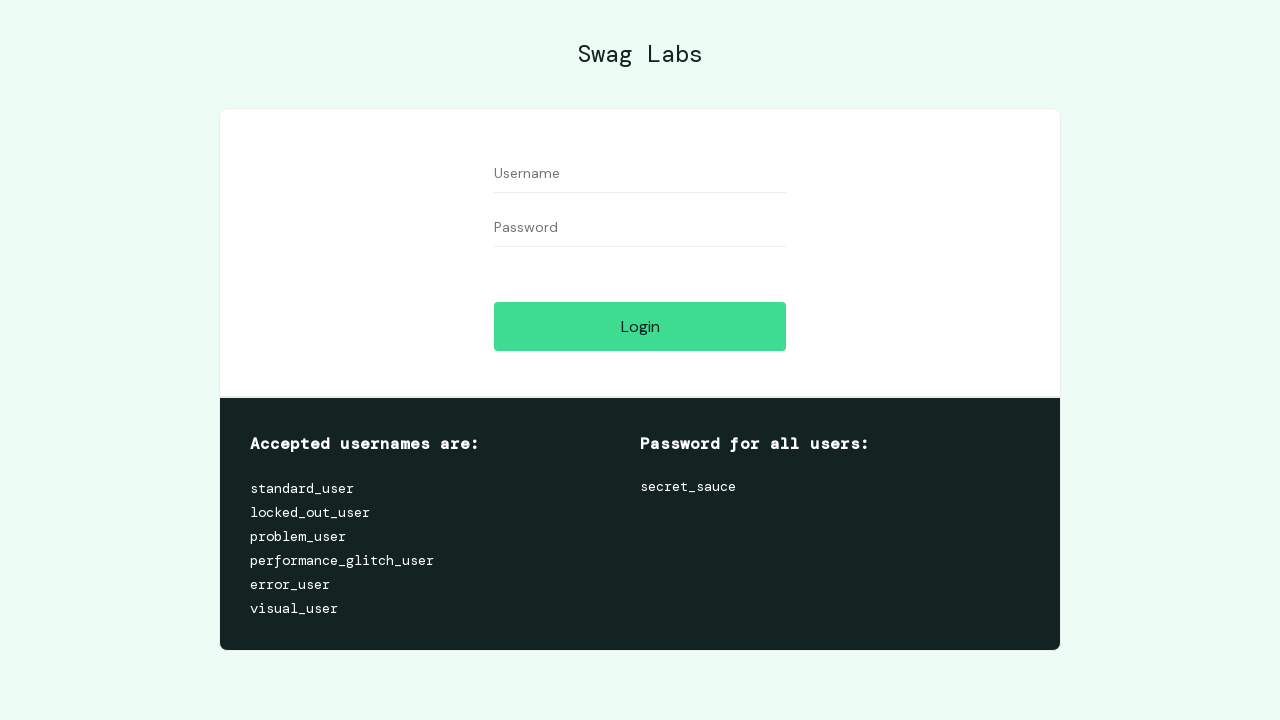

Filled username field with 'test' on #user-name
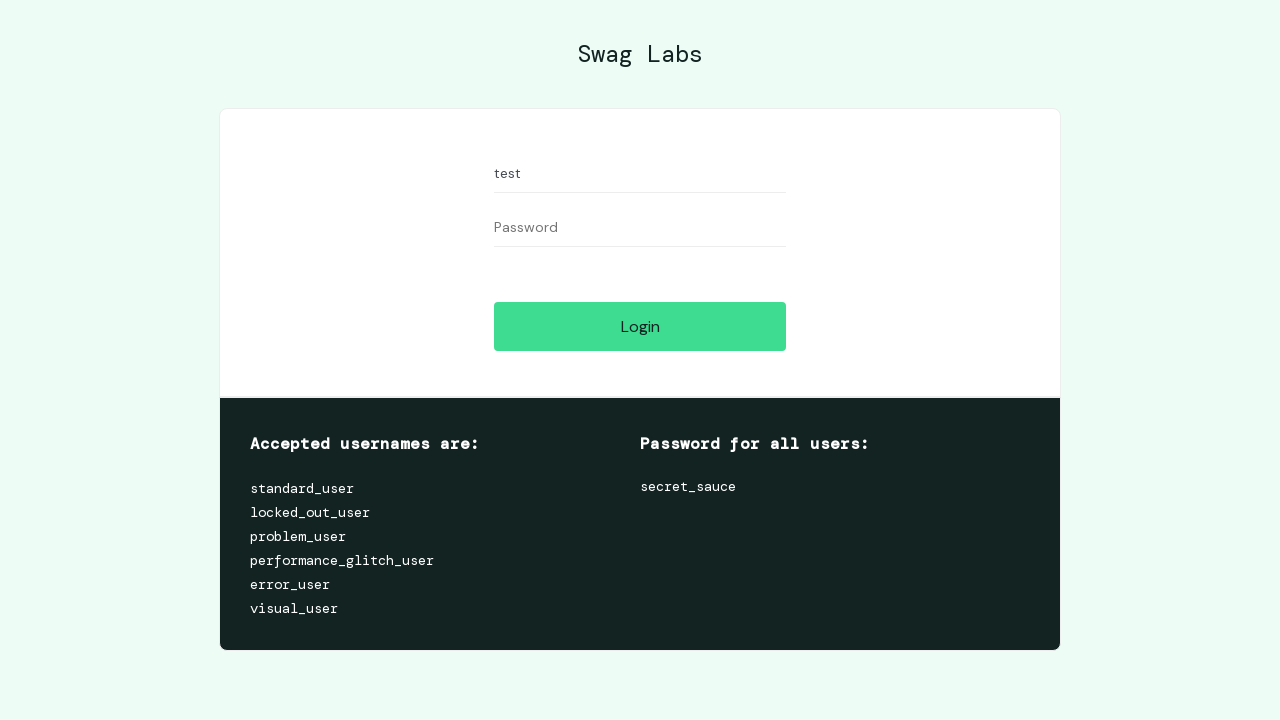

Filled password field with 'test' on input[name="password"]
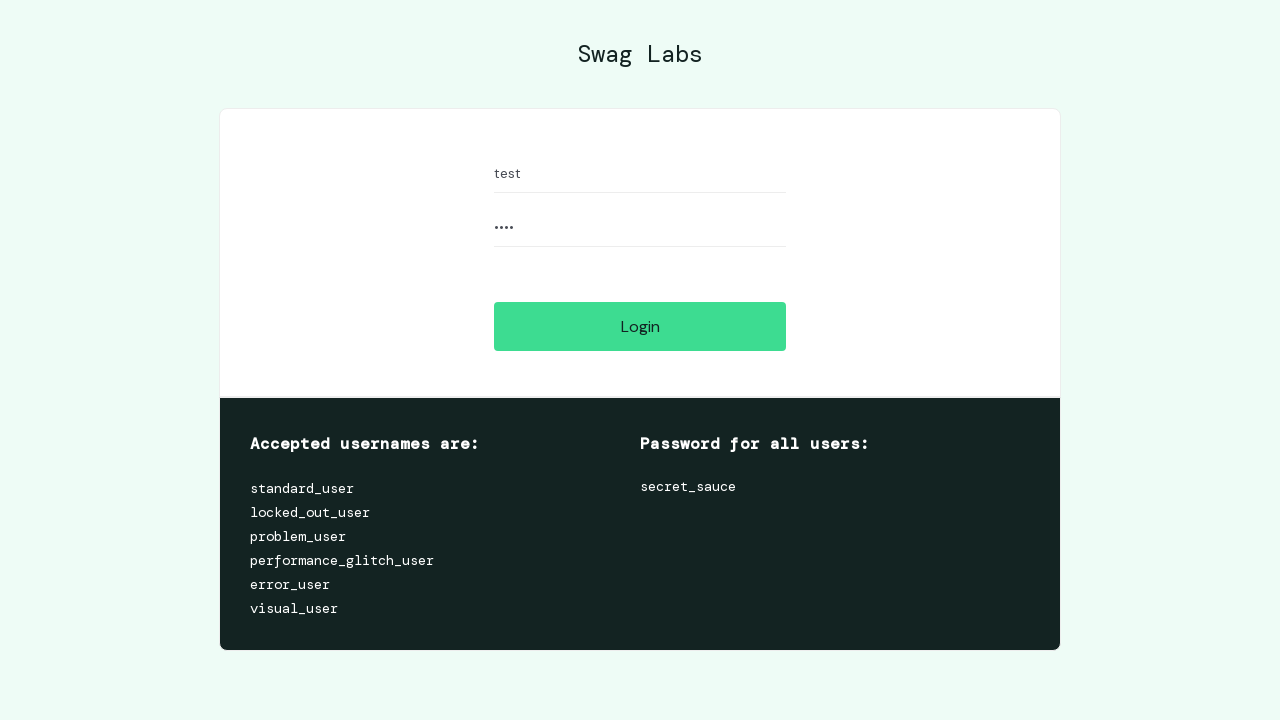

Clicked login submit button at (640, 326) on .submit-button
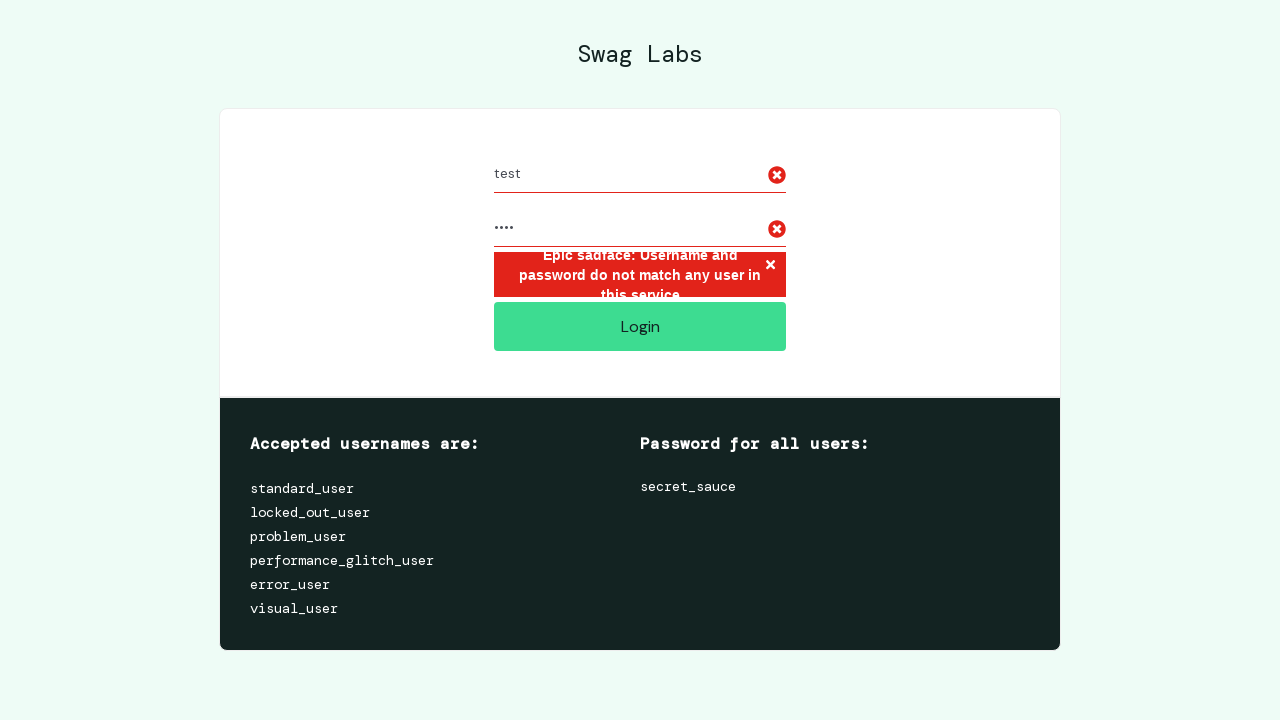

Verified error message contains 'Username and password do not match any user in this service'
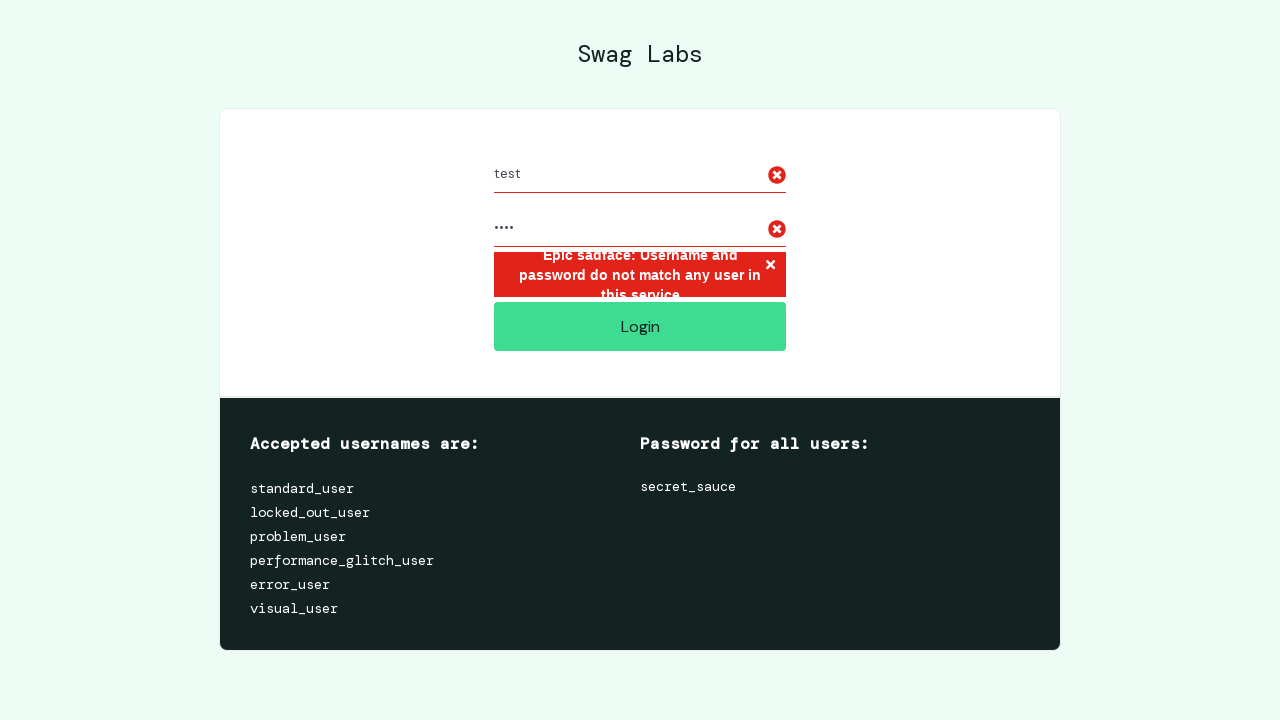

Reloaded page for next test iteration
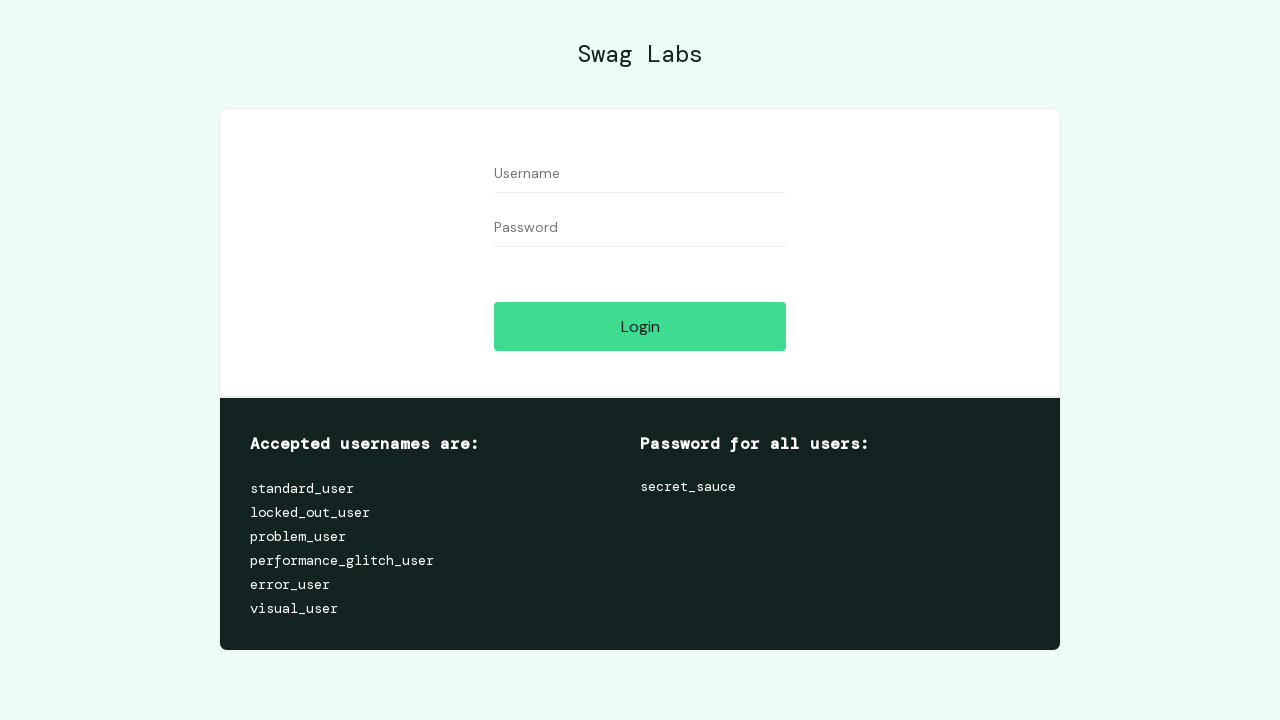

Filled username field with 'standard_user' on #user-name
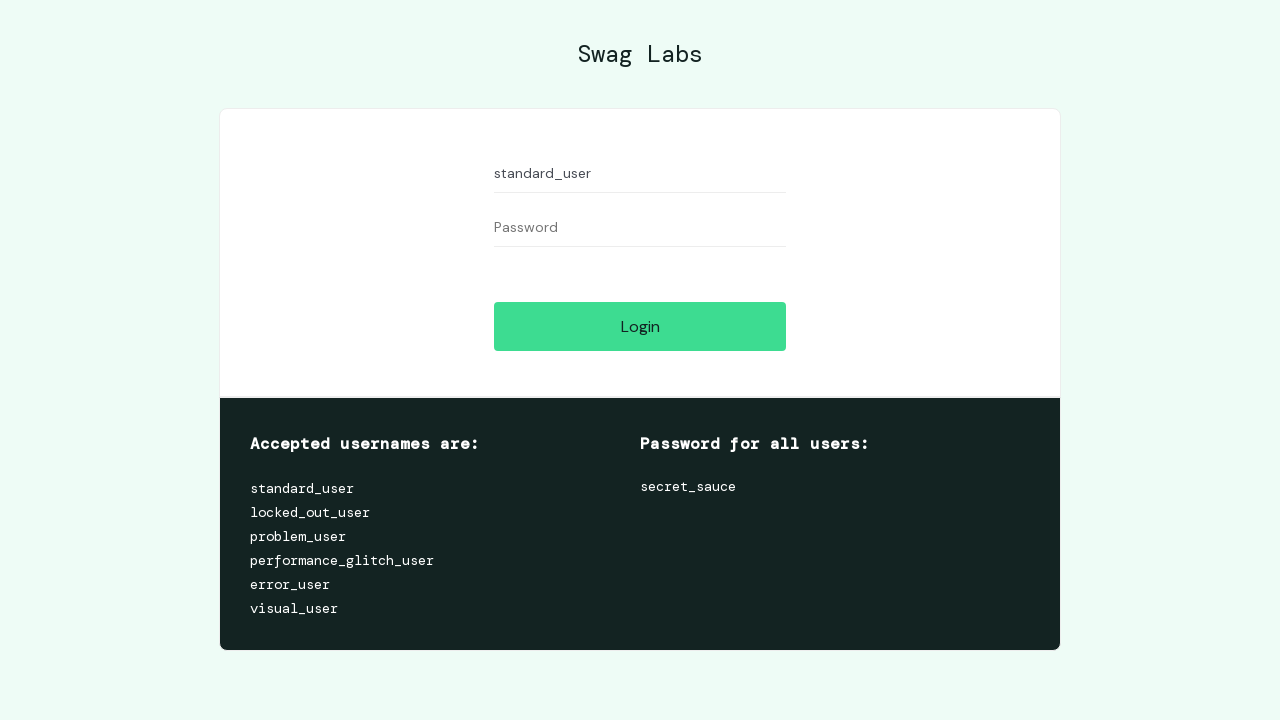

Filled password field with '' on input[name="password"]
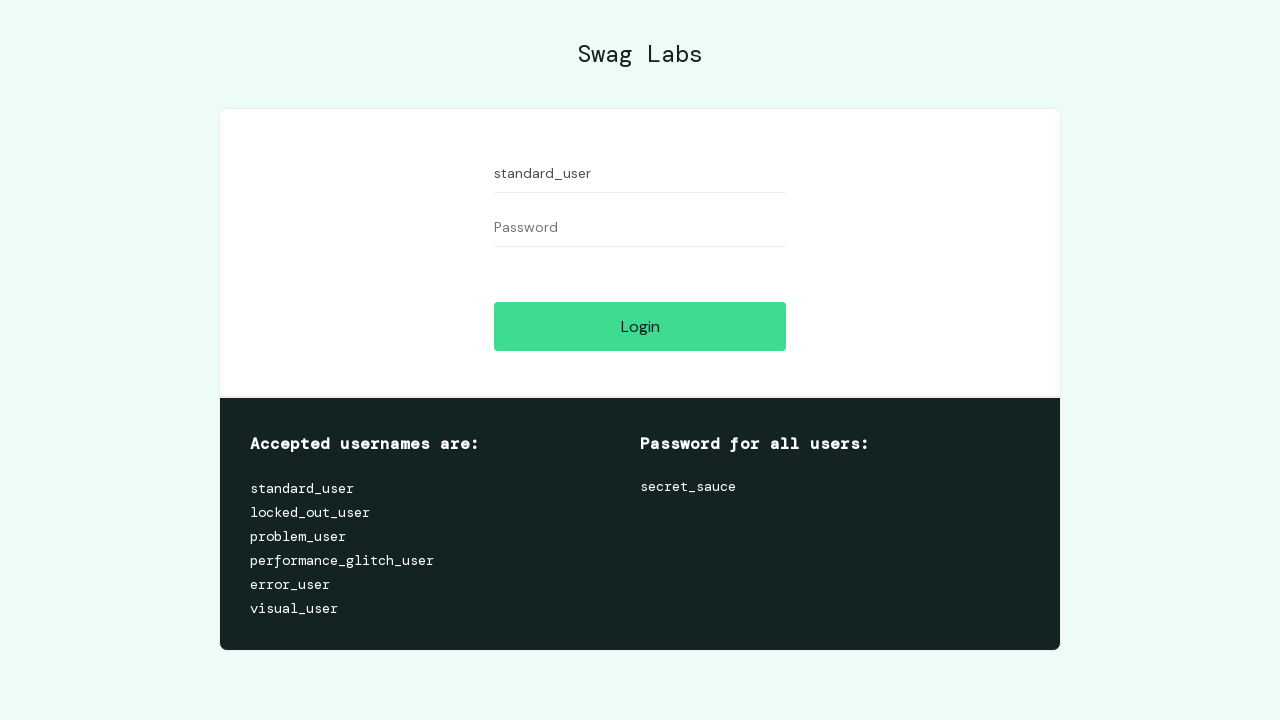

Clicked login submit button at (640, 326) on .submit-button
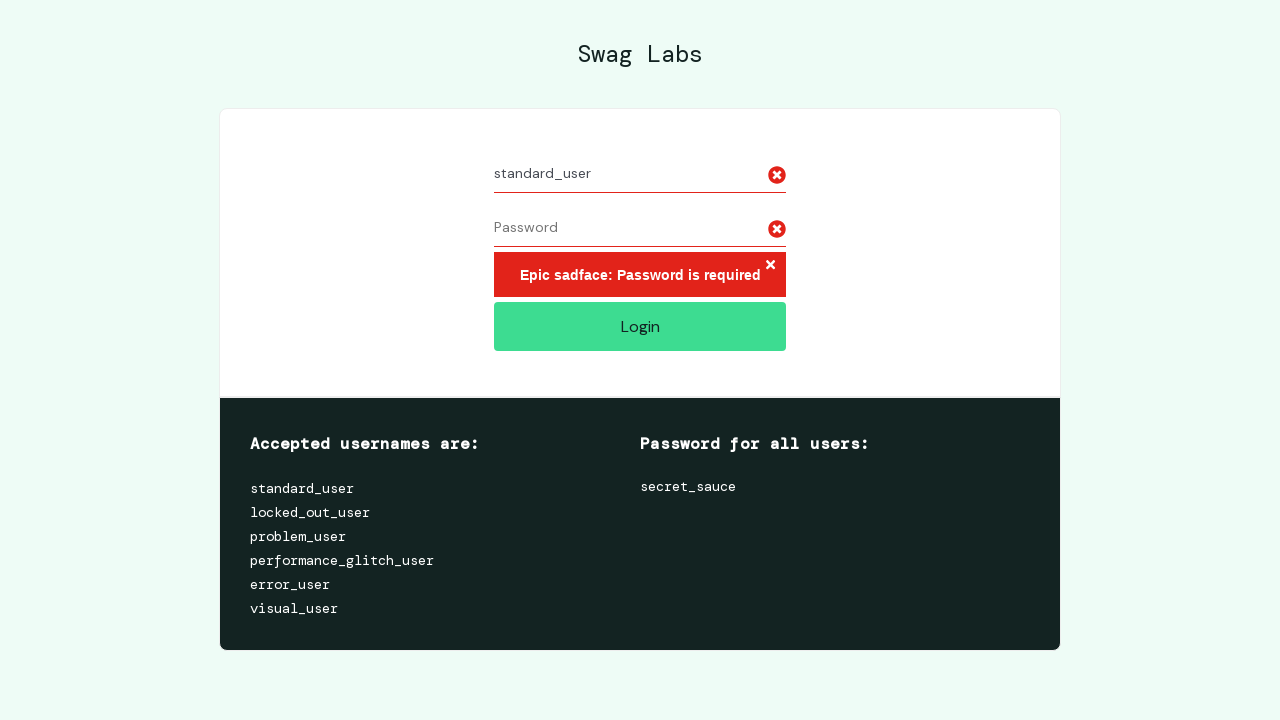

Verified error message contains 'Password is required'
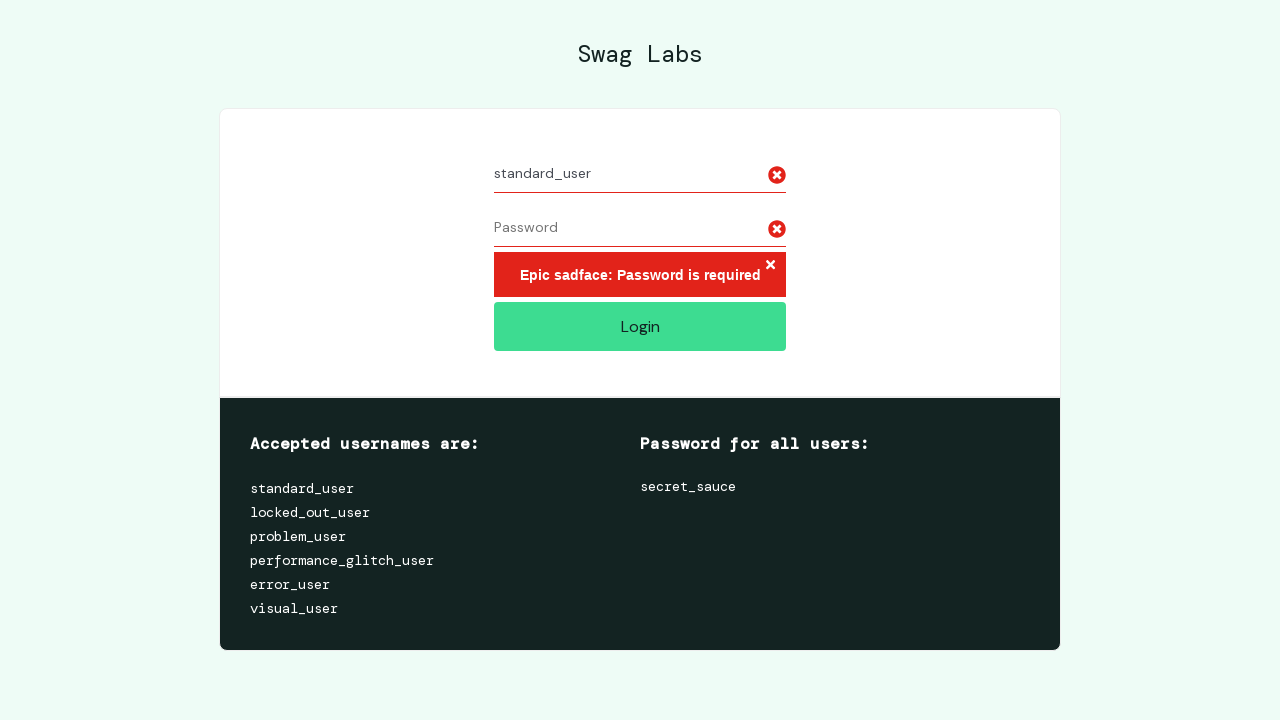

Reloaded page for next test iteration
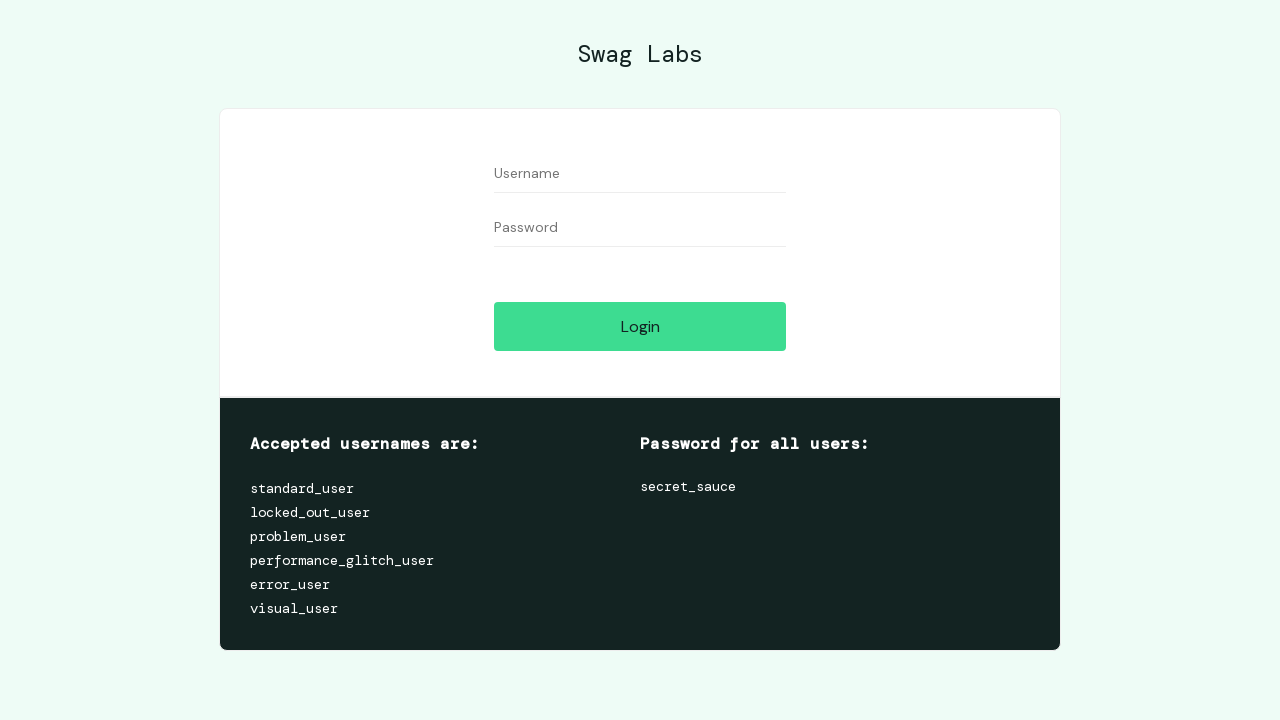

Filled username field with 'test' on #user-name
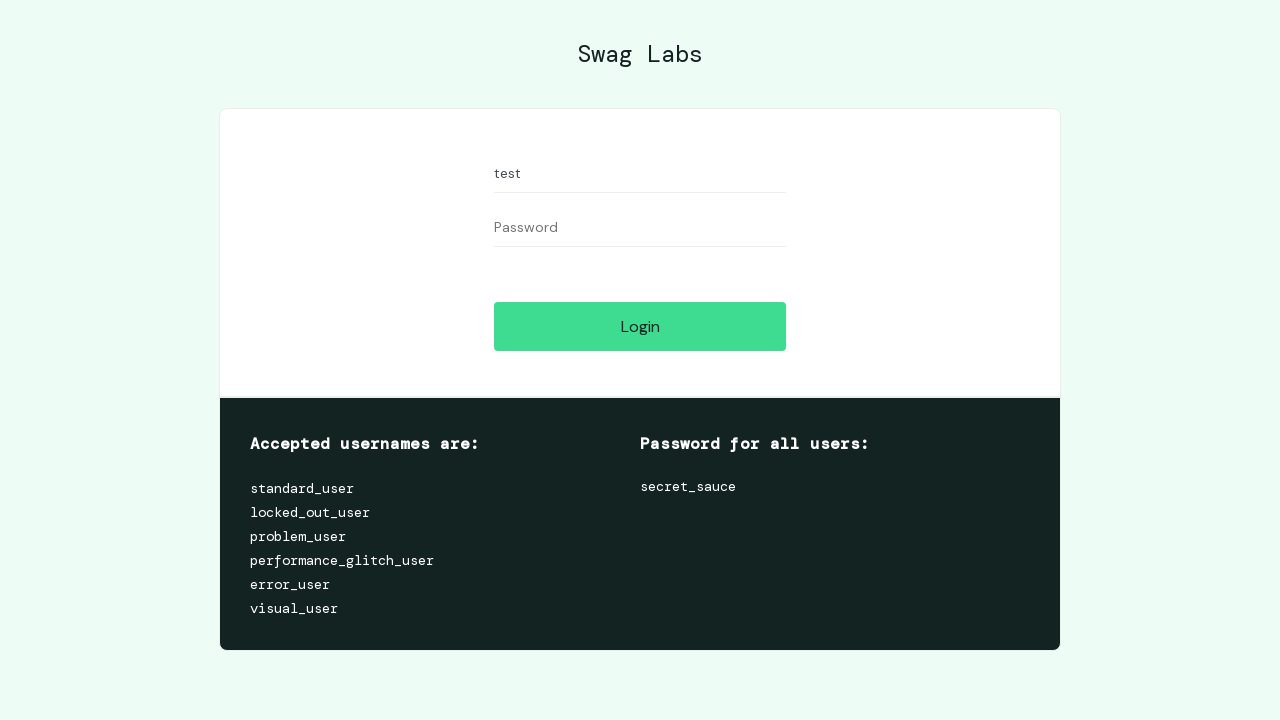

Filled password field with 'secret_sauce' on input[name="password"]
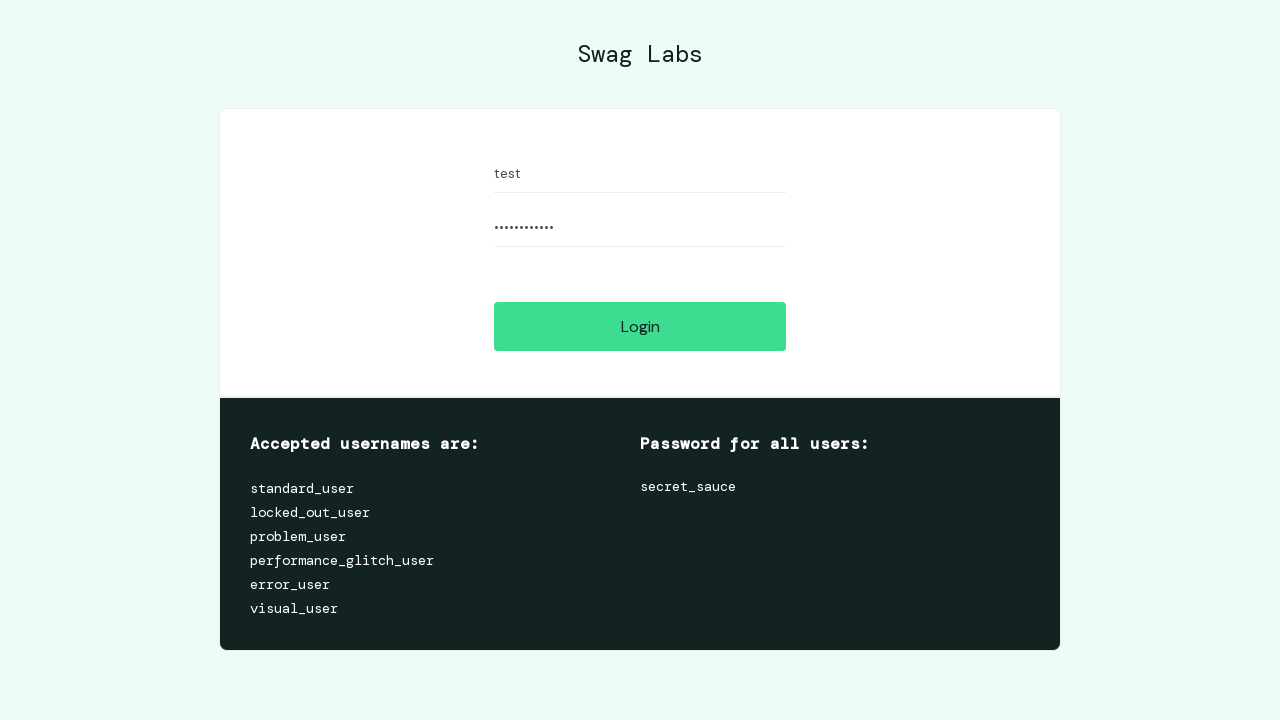

Clicked login submit button at (640, 326) on .submit-button
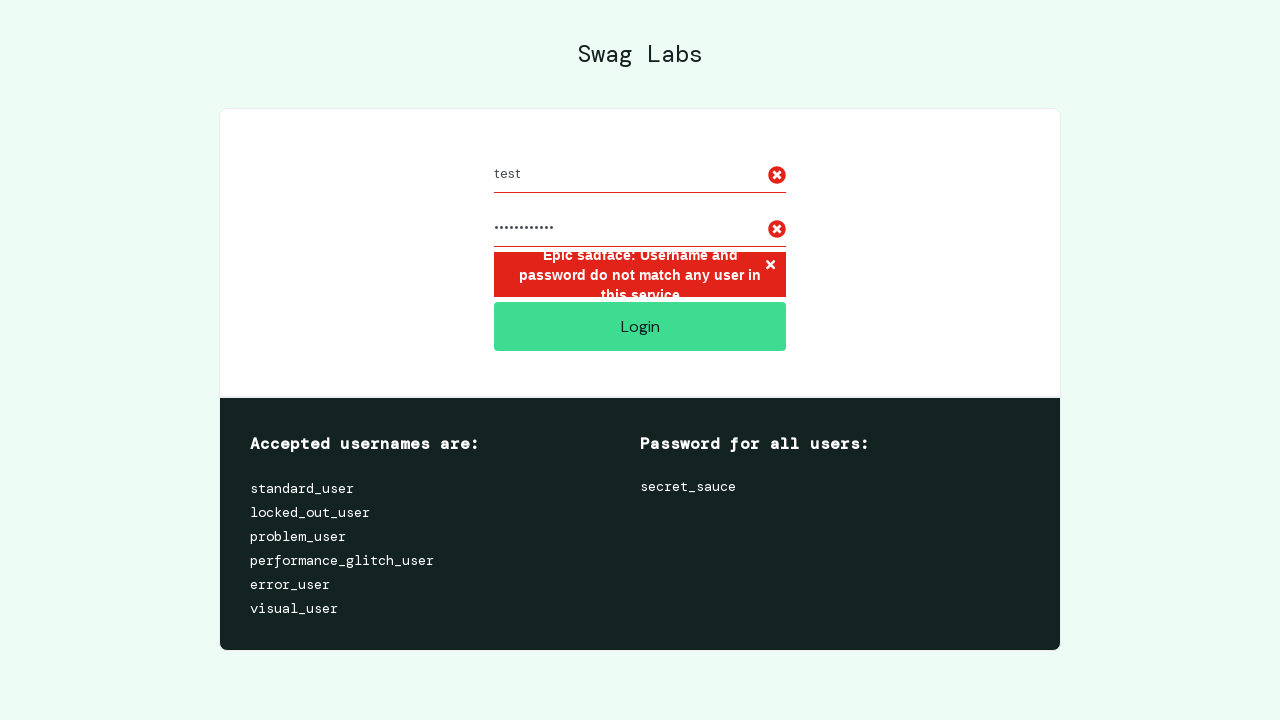

Verified error message contains 'Username and password do not match any user in this service'
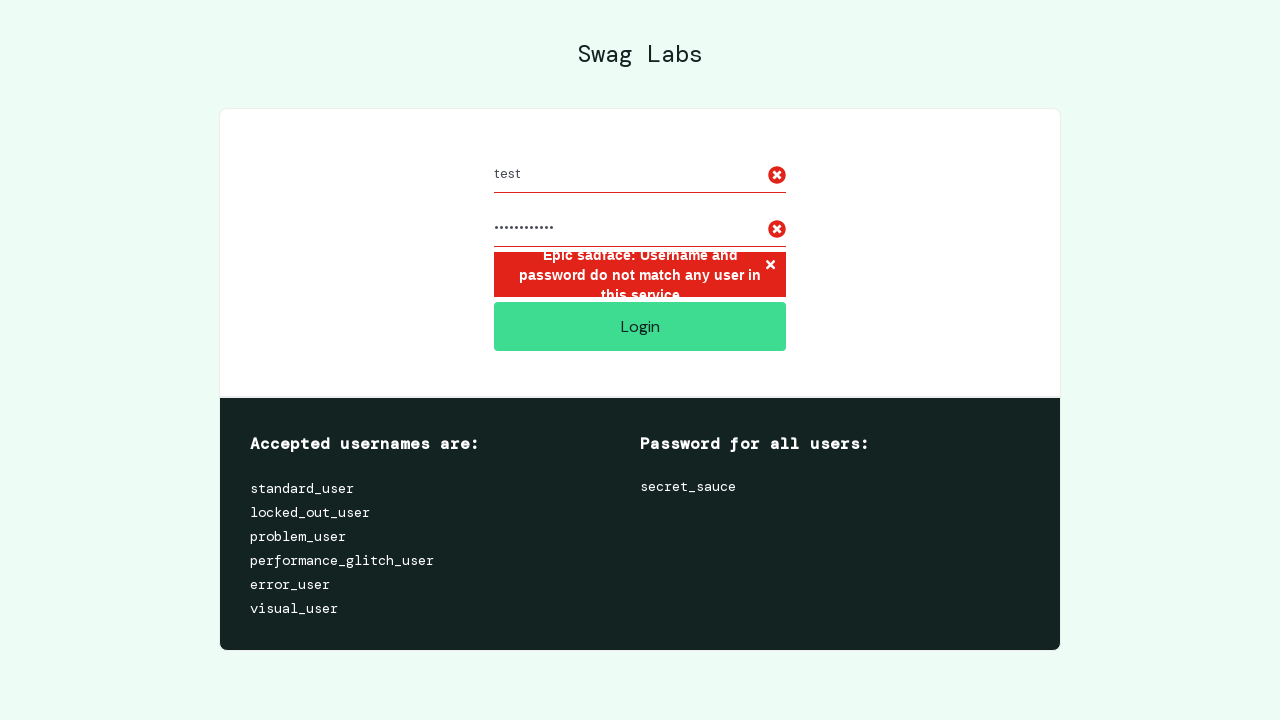

Reloaded page for next test iteration
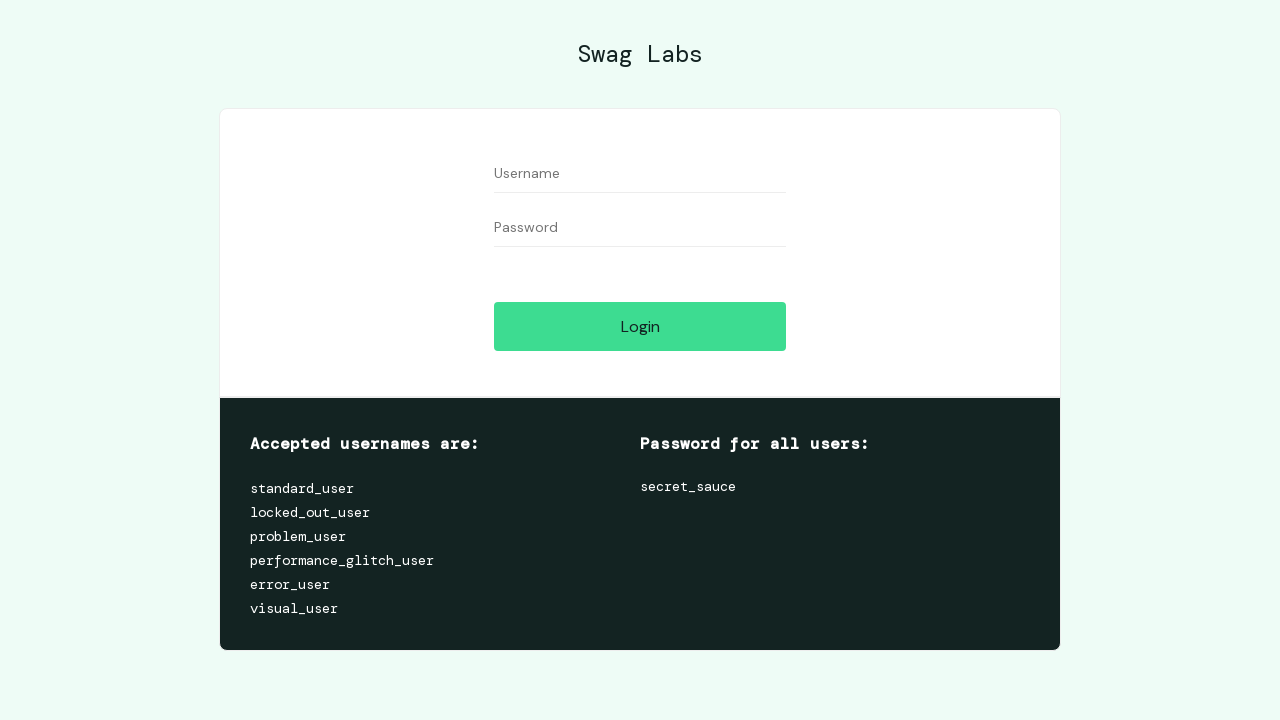

Filled username field with '' on #user-name
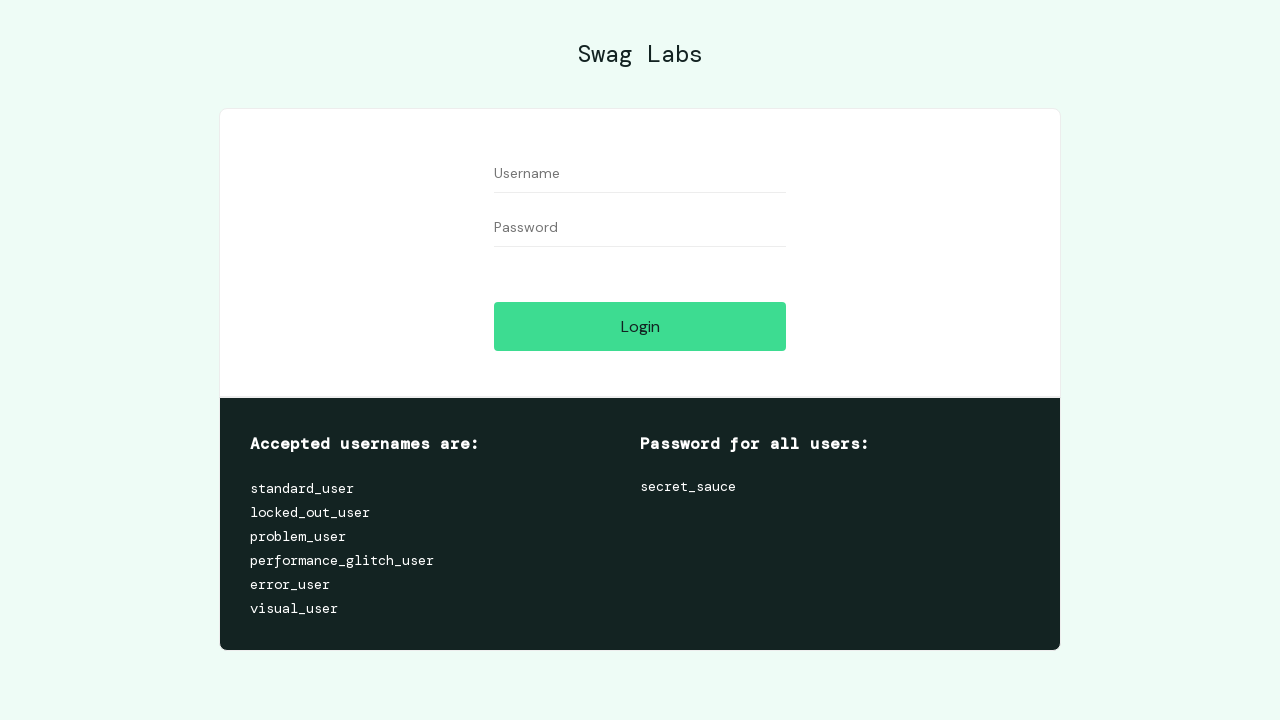

Filled password field with 'secret_sauce' on input[name="password"]
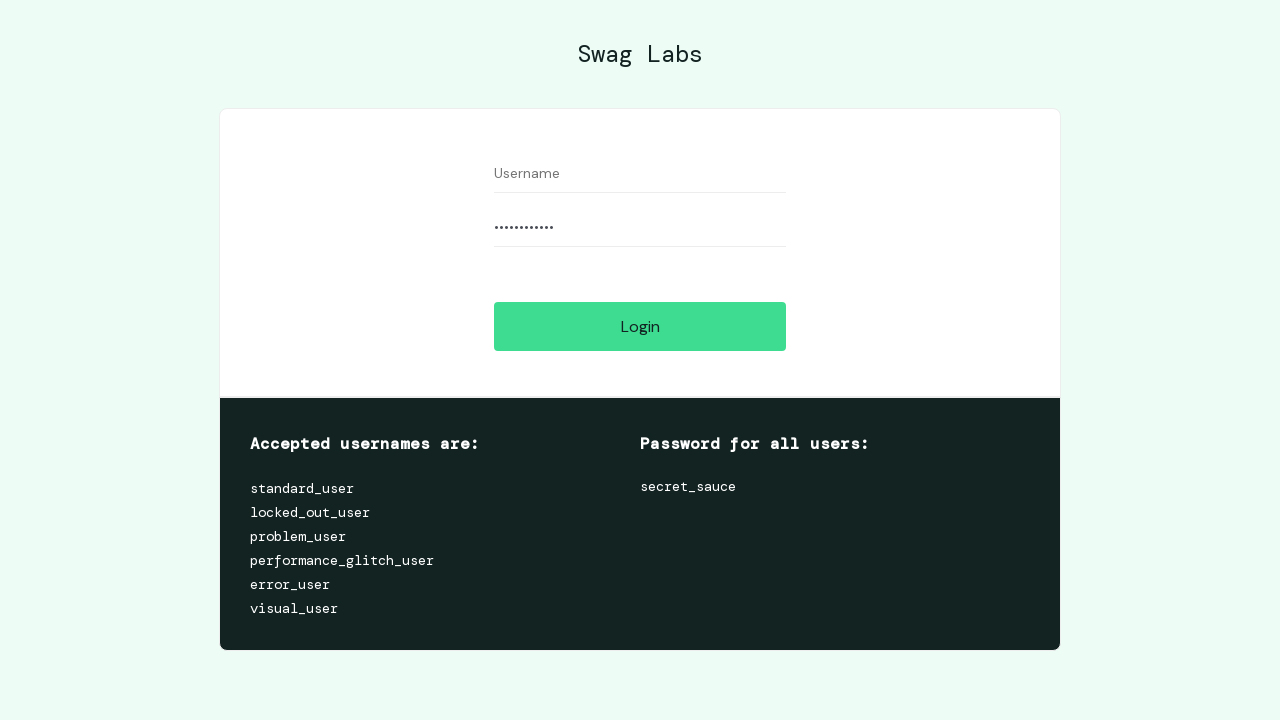

Clicked login submit button at (640, 326) on .submit-button
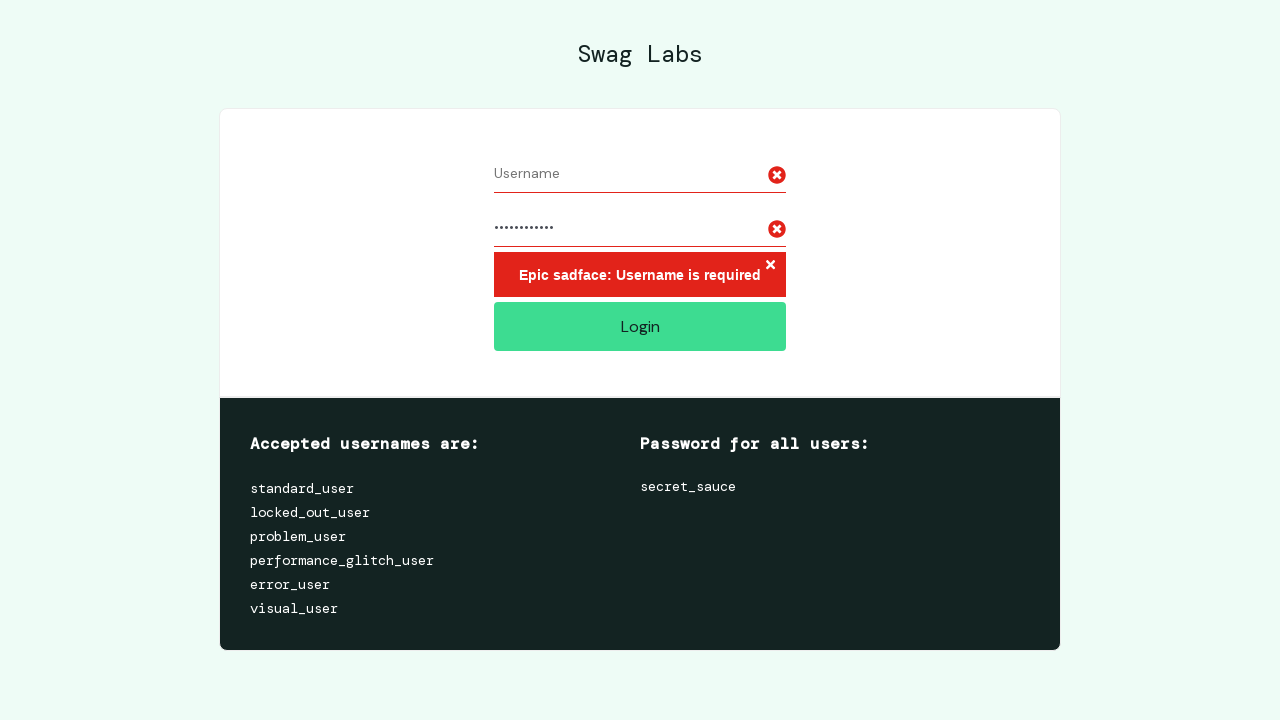

Verified error message contains 'Username is required'
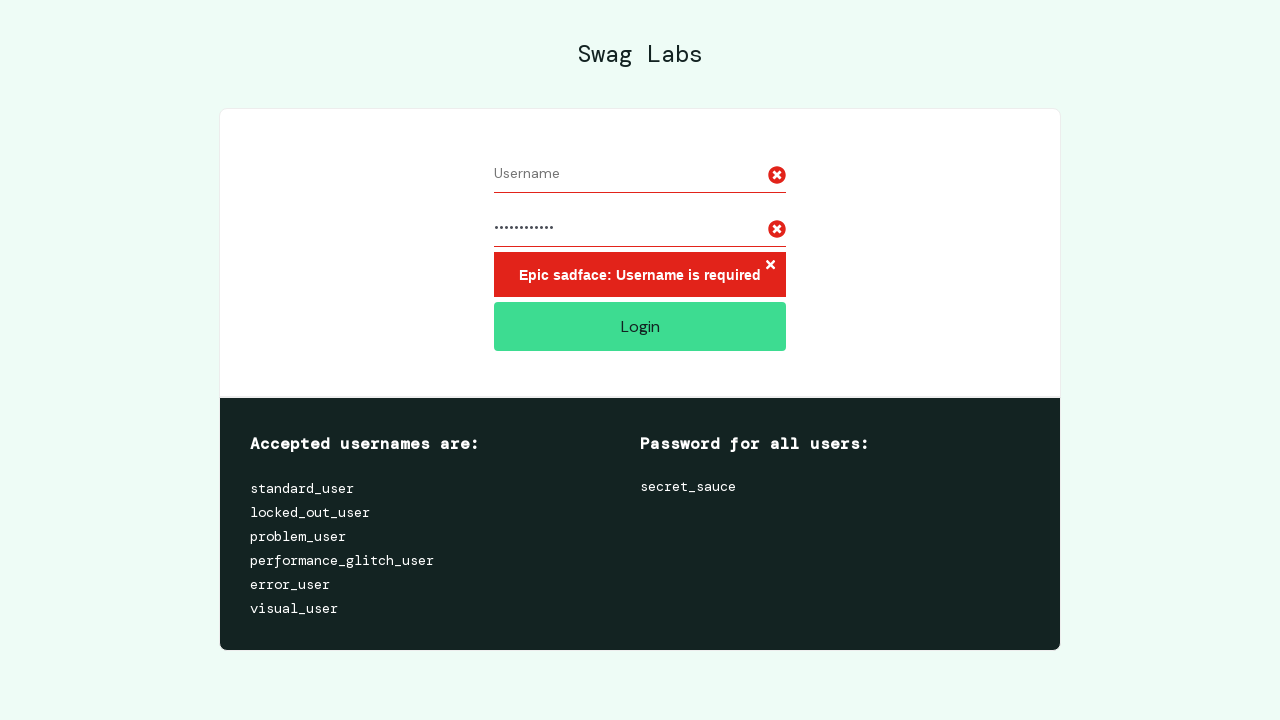

Reloaded page for next test iteration
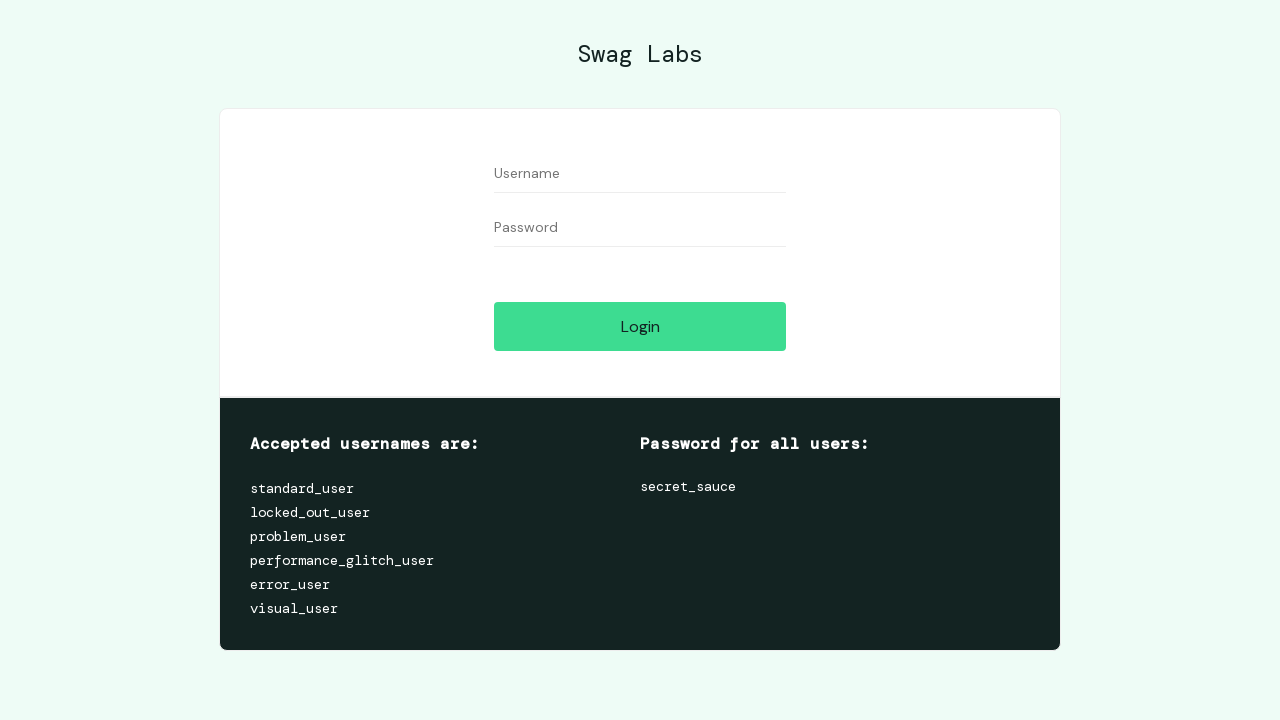

Filled username field with 'standard_user' on #user-name
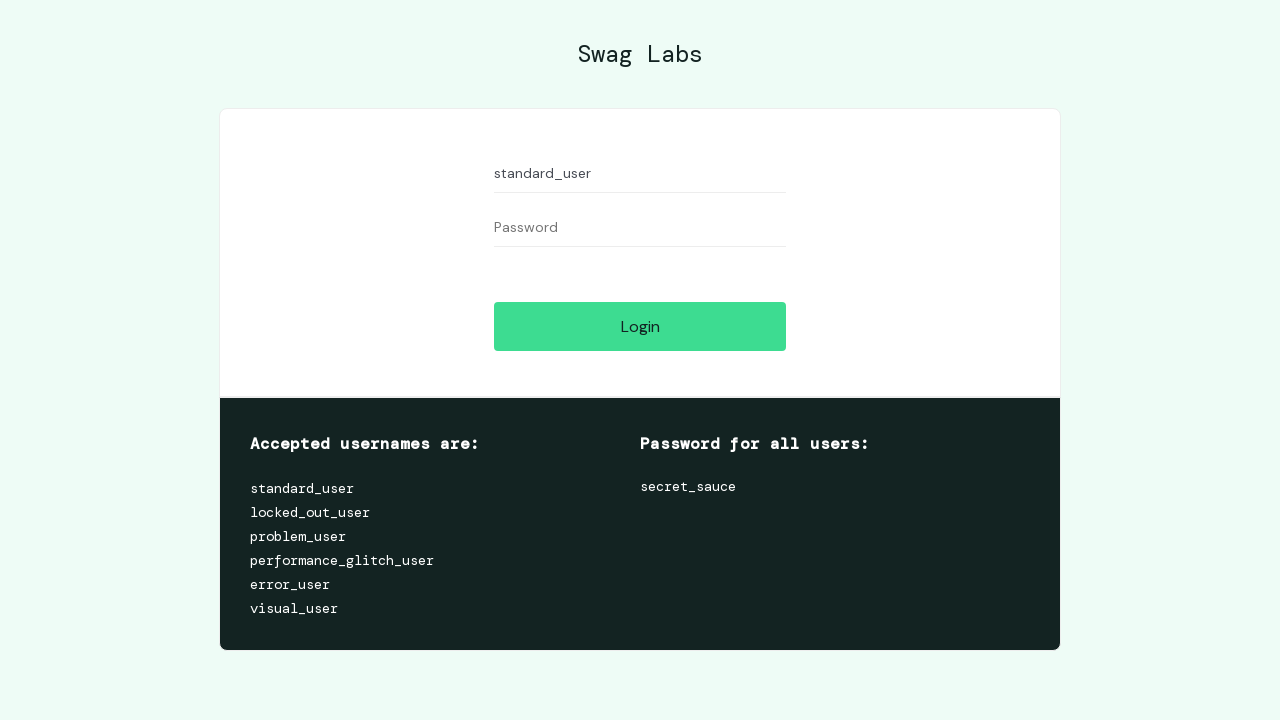

Filled password field with 'test' on input[name="password"]
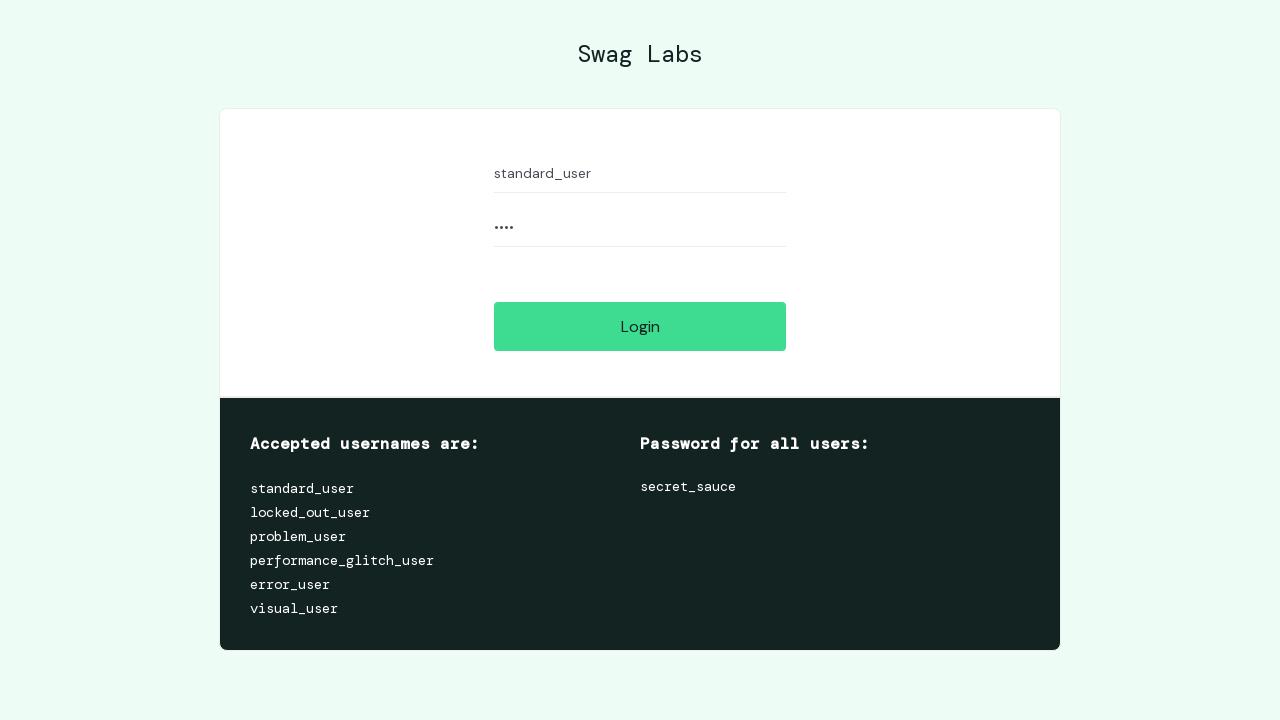

Clicked login submit button at (640, 326) on .submit-button
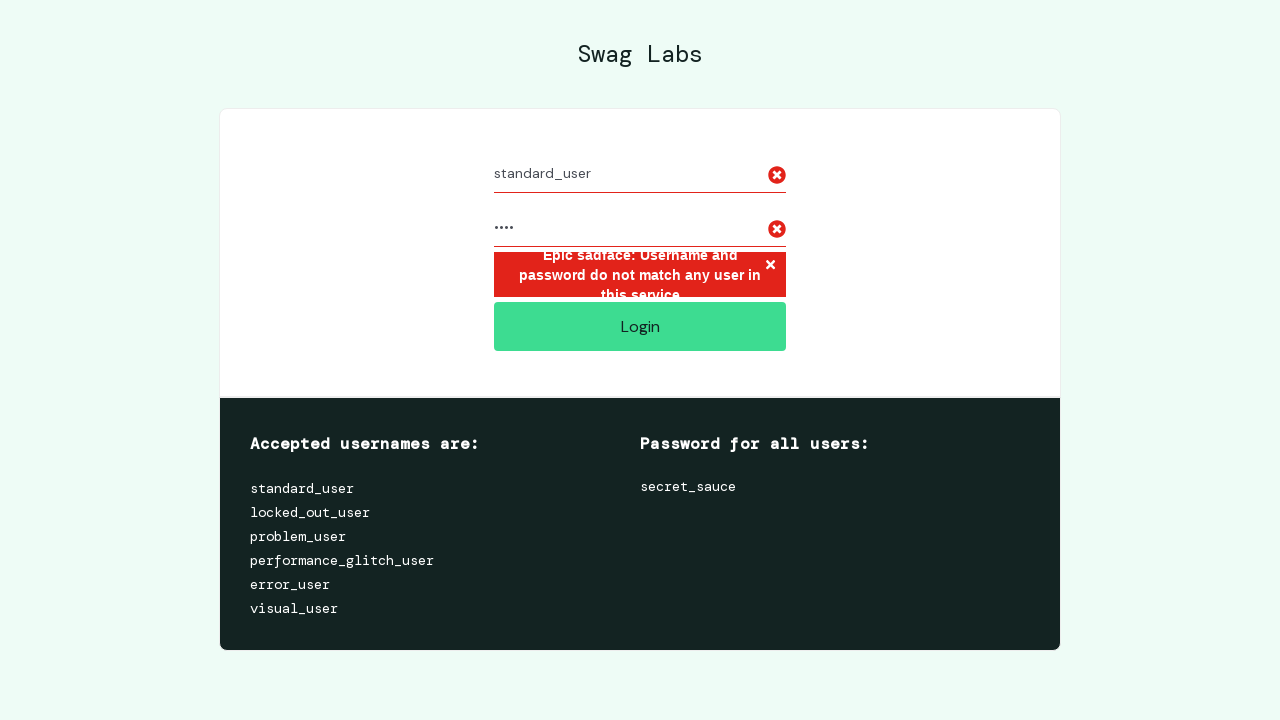

Verified error message contains 'Username and password do not match any user in this service'
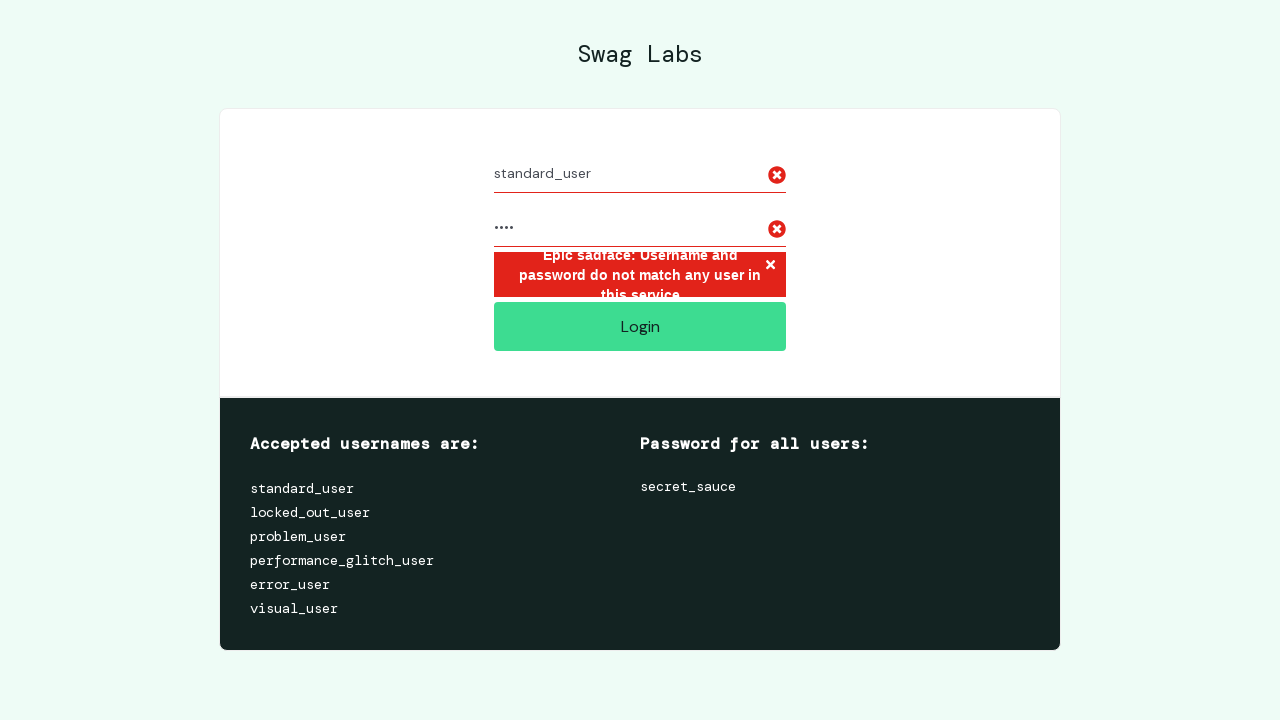

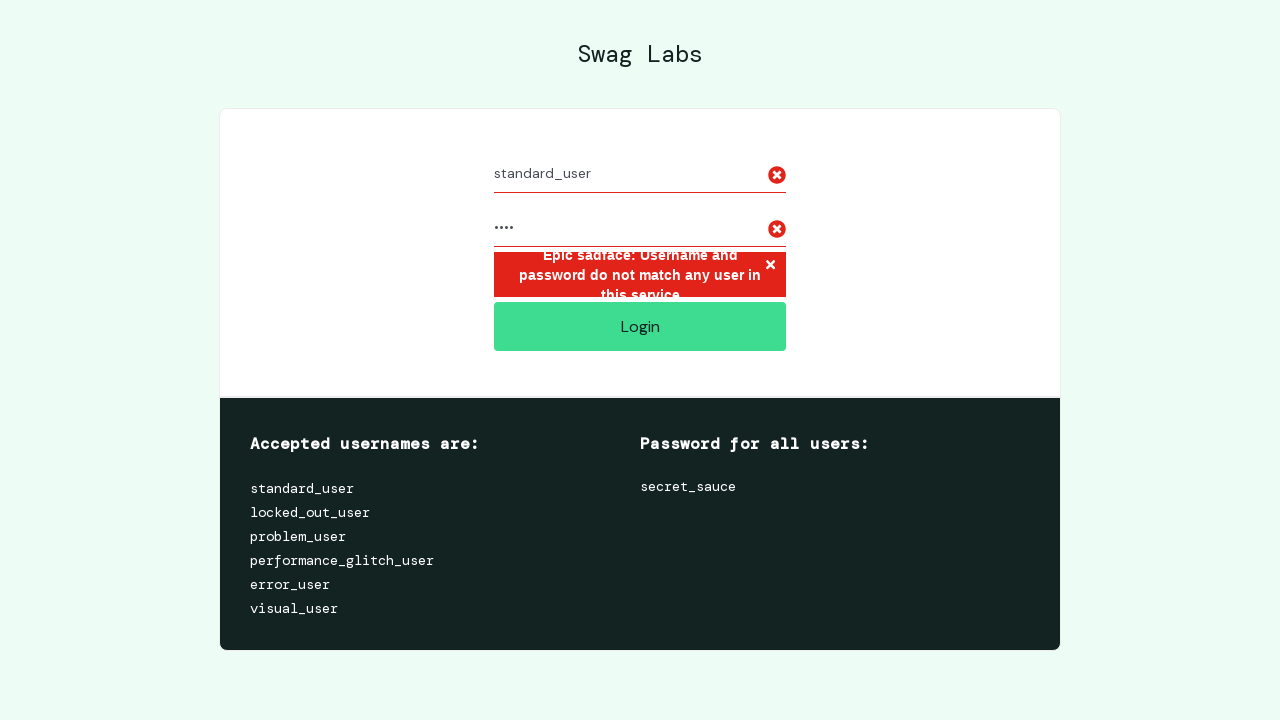